Tests the Remove button functionality on dynamic controls page - clicks Remove, waits for loading to disappear, and verifies the checkbox is removed and "It's gone!" message appears

Starting URL: https://practice.cydeo.com/dynamic_controls

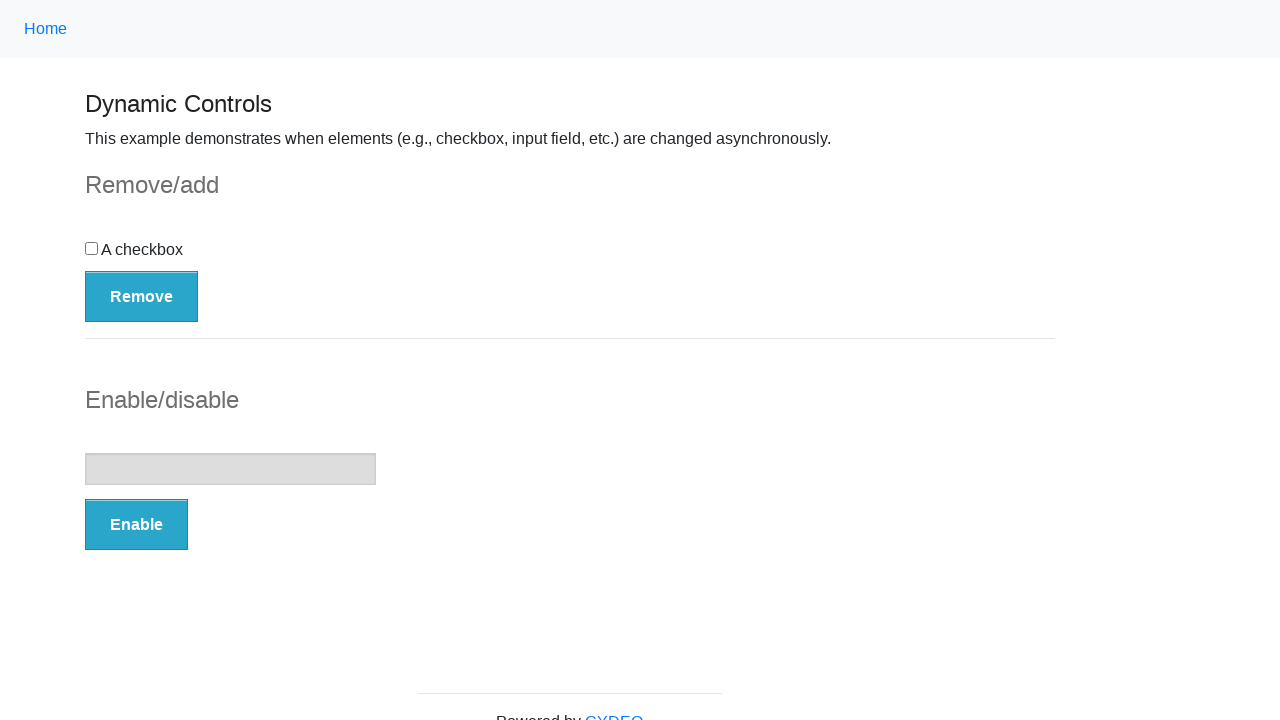

Clicked the Remove button at (142, 296) on button:has-text('Remove')
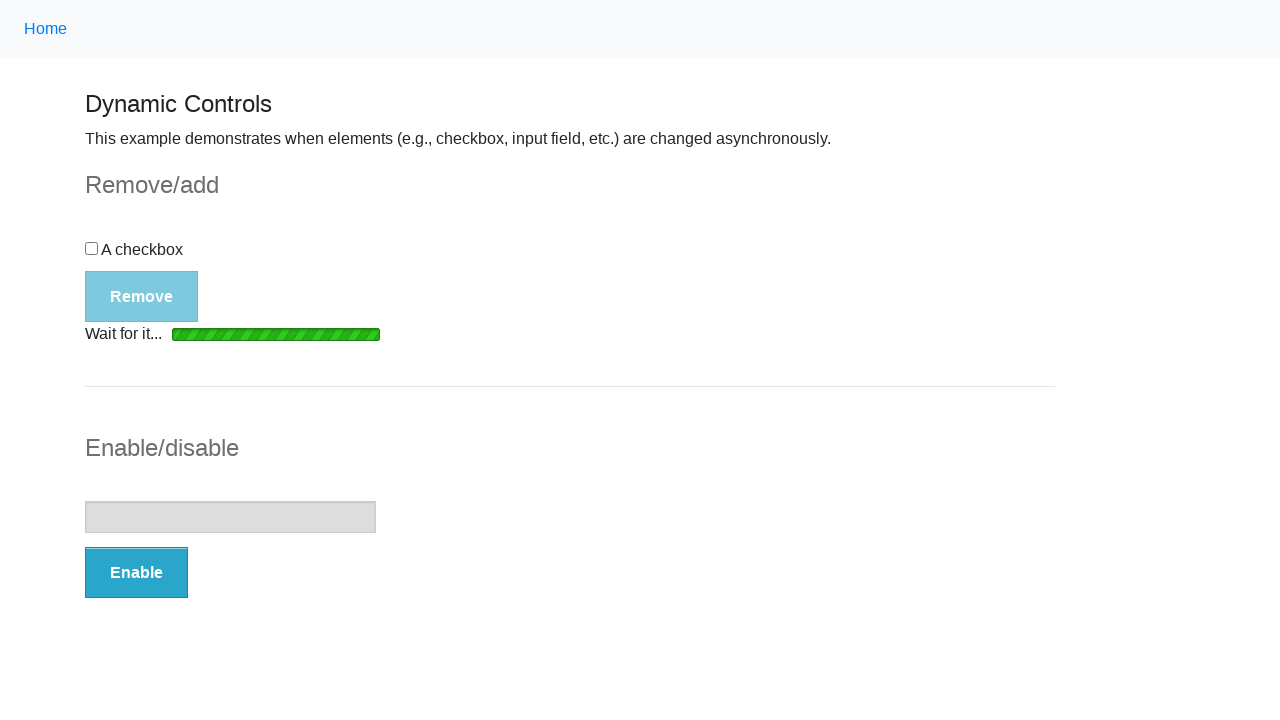

Loading bar disappeared
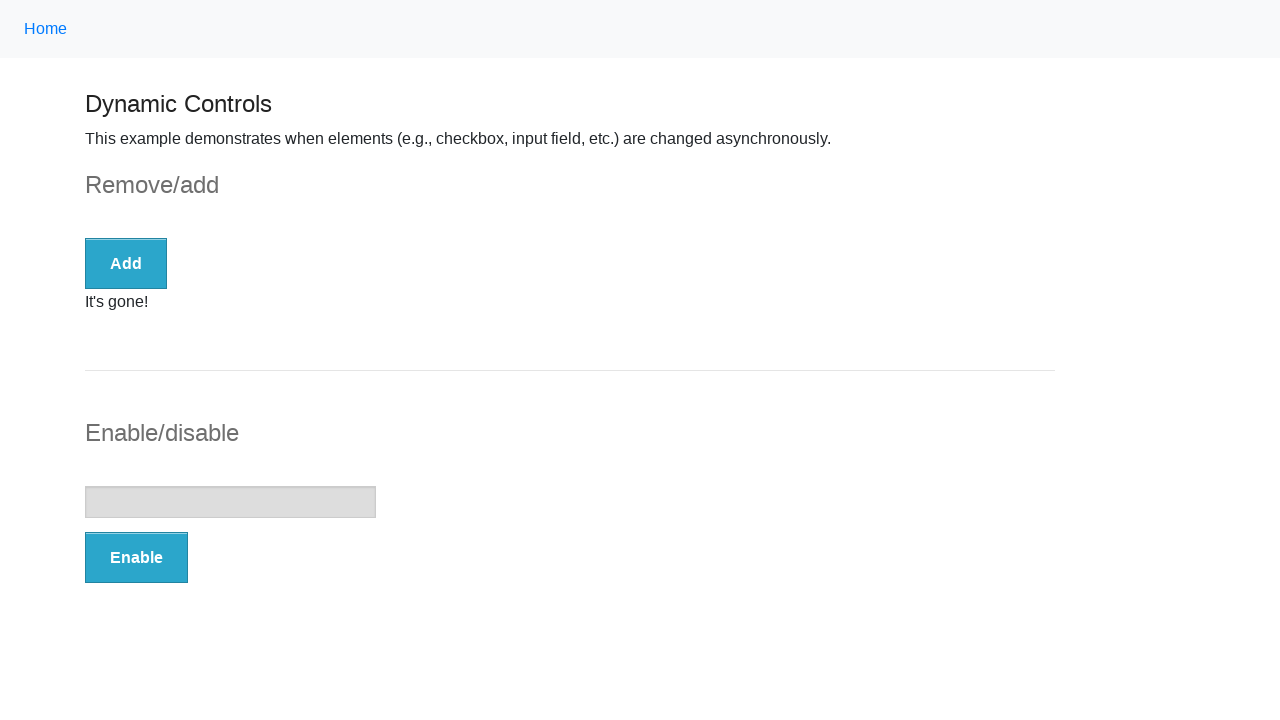

Checkbox element was detached from DOM
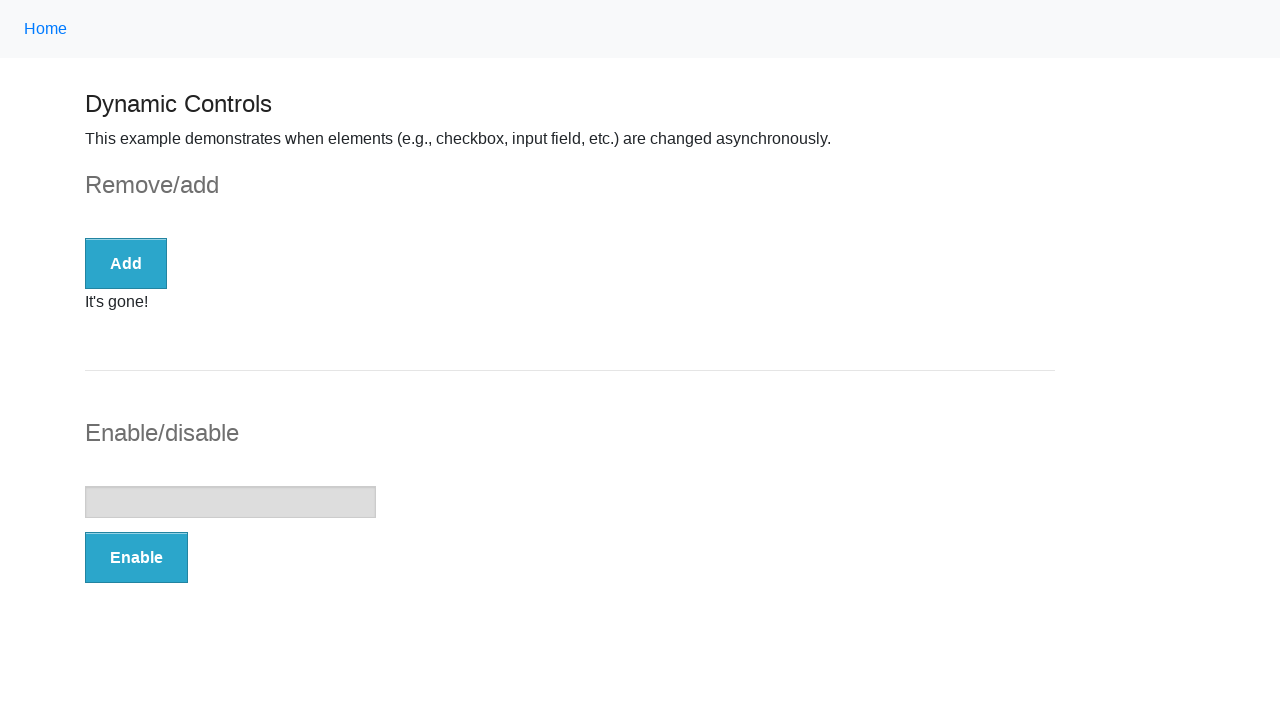

"It's gone!" message element appeared
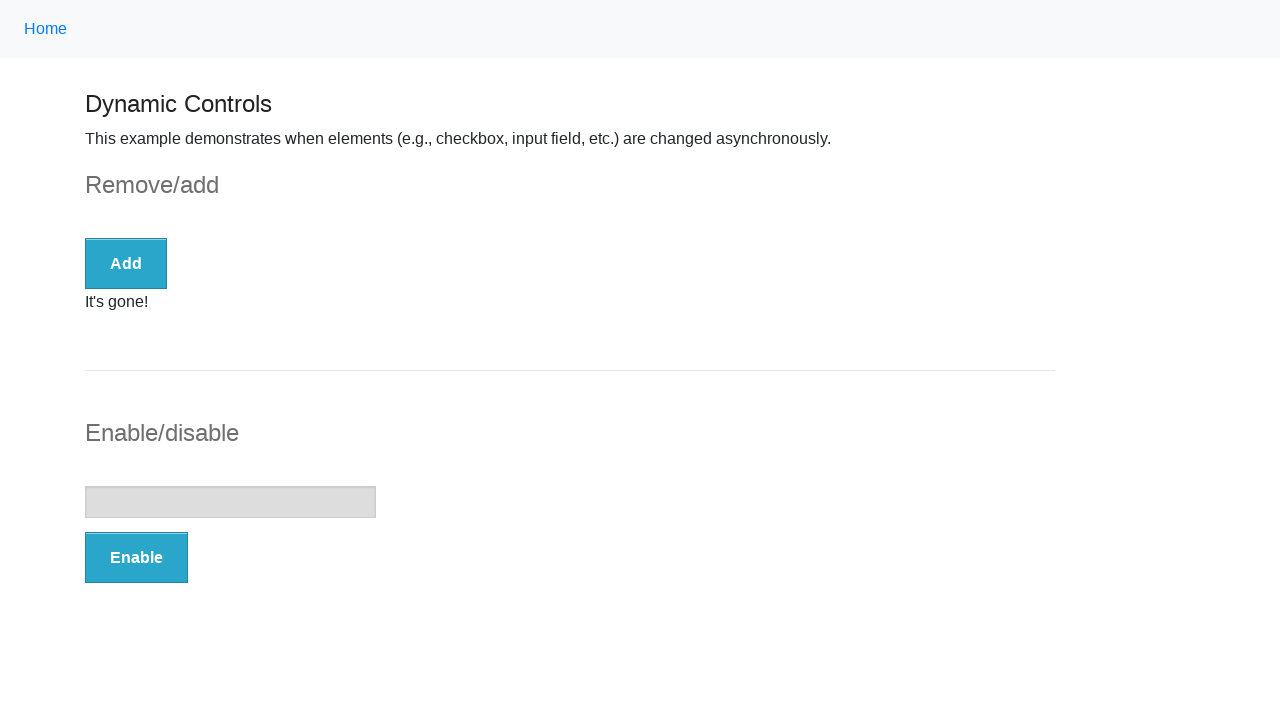

Retrieved message text content
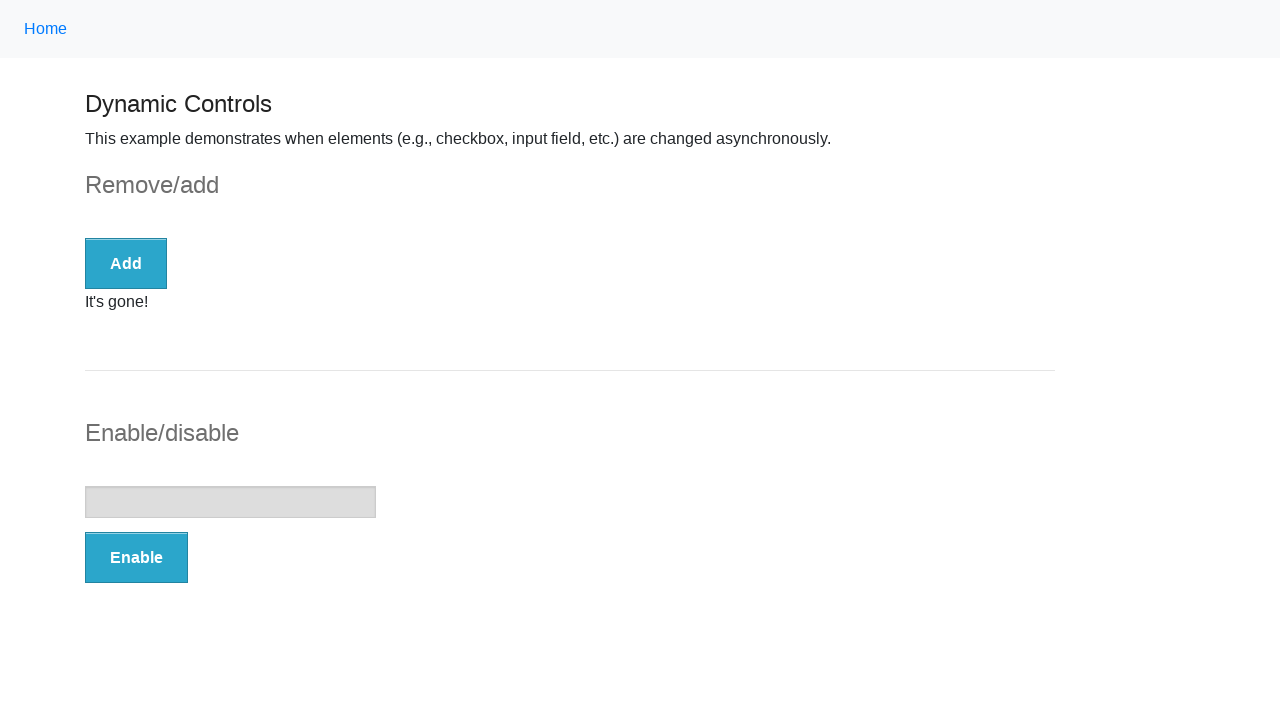

Verified "It's gone!" message is present in the text
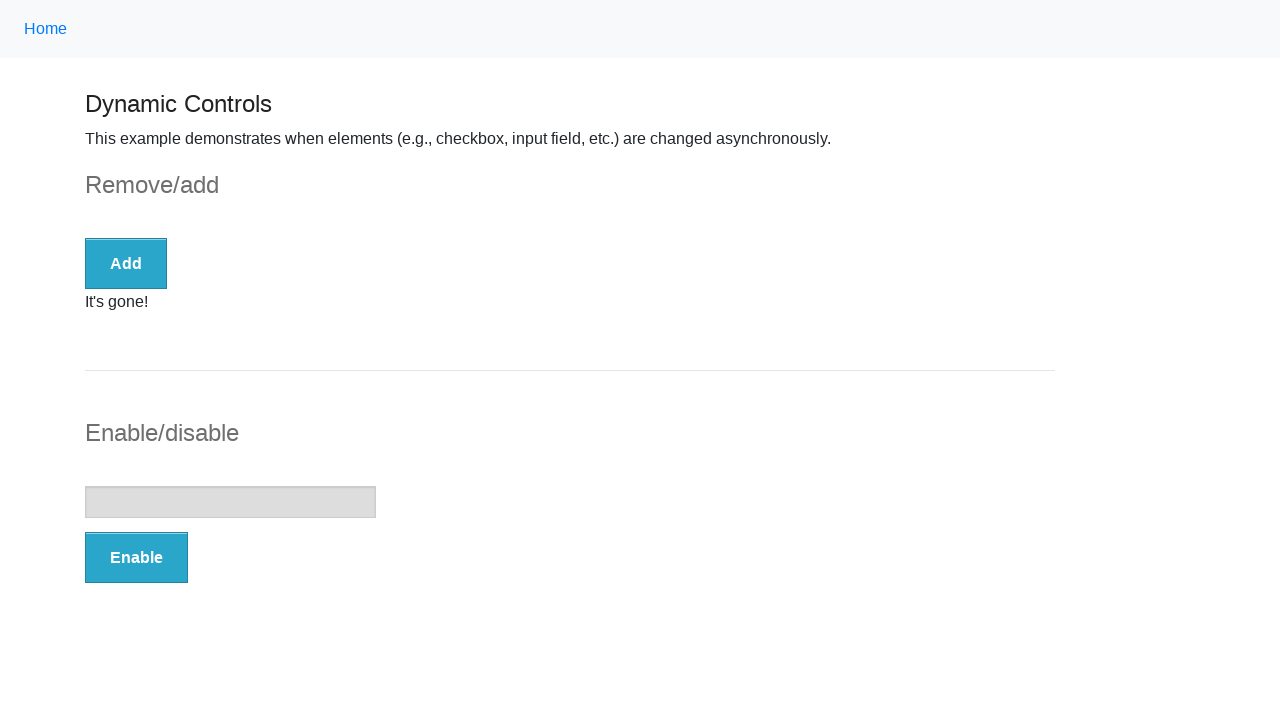

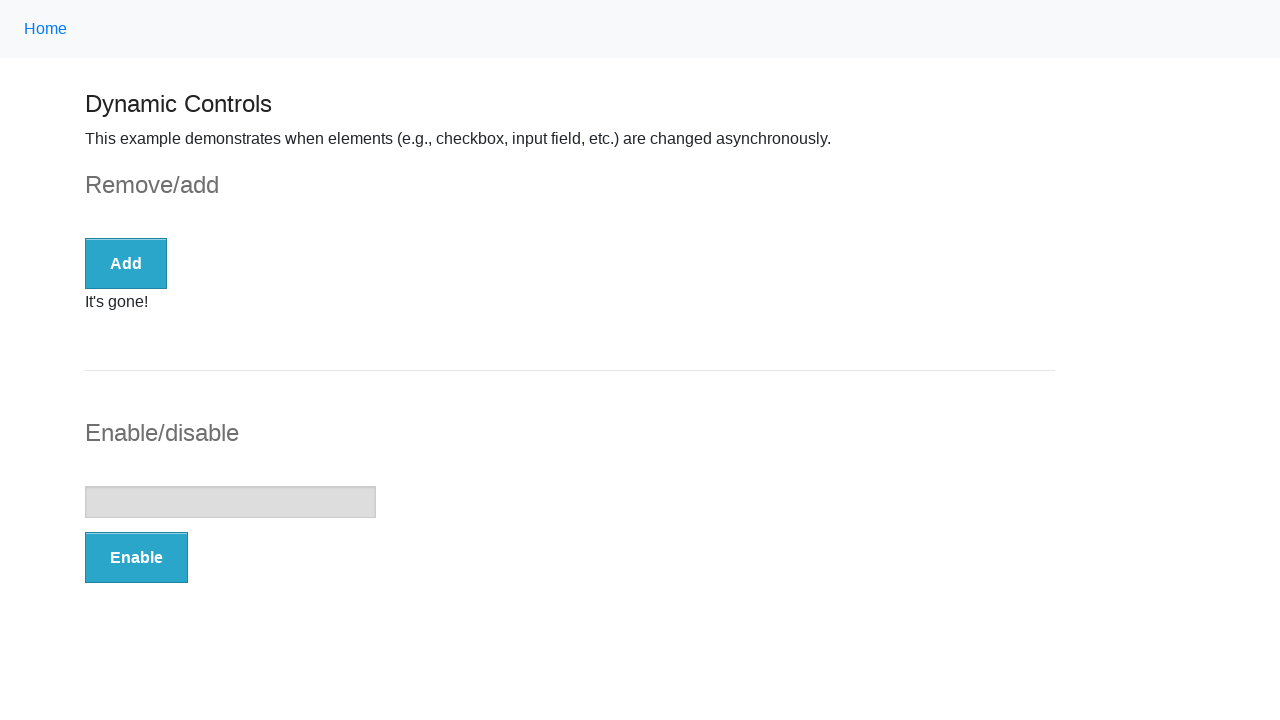